Tests jQuery context menu interaction by right-clicking on a button and navigating through menu options using keyboard arrow keys

Starting URL: https://swisnl.github.io/jQuery-contextMenu/demo.html

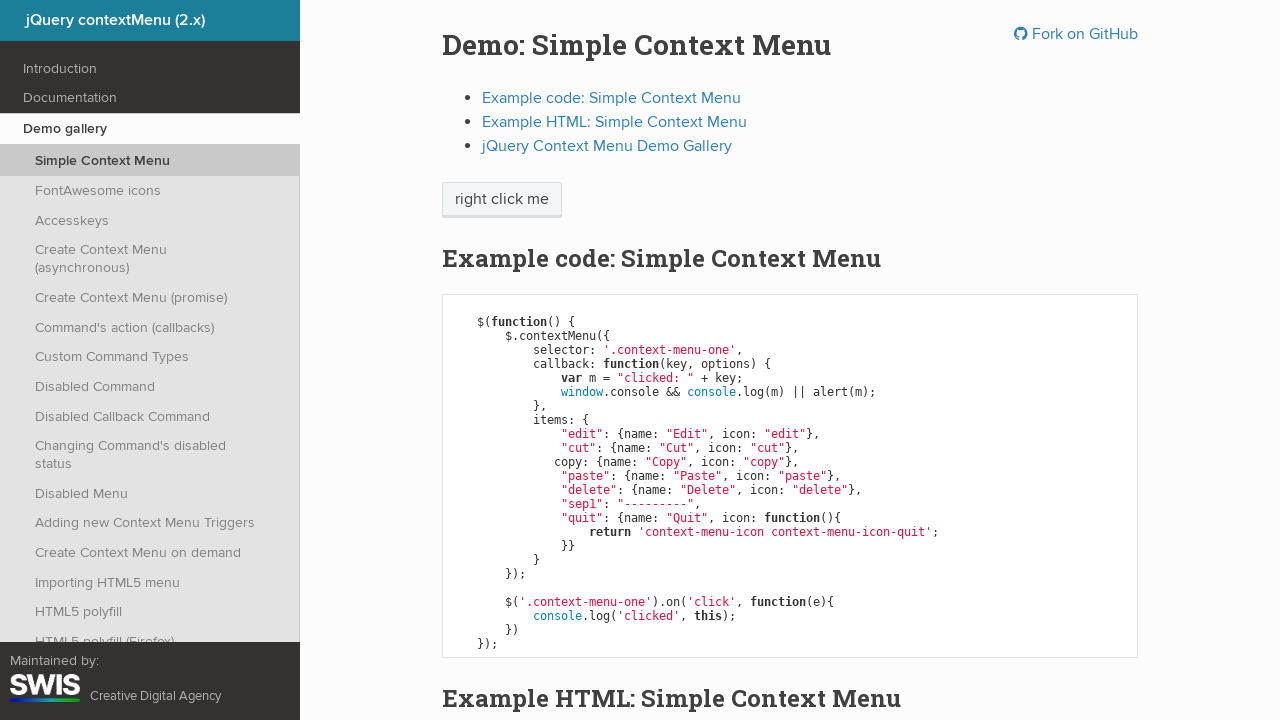

Located right-click button element with context menu class
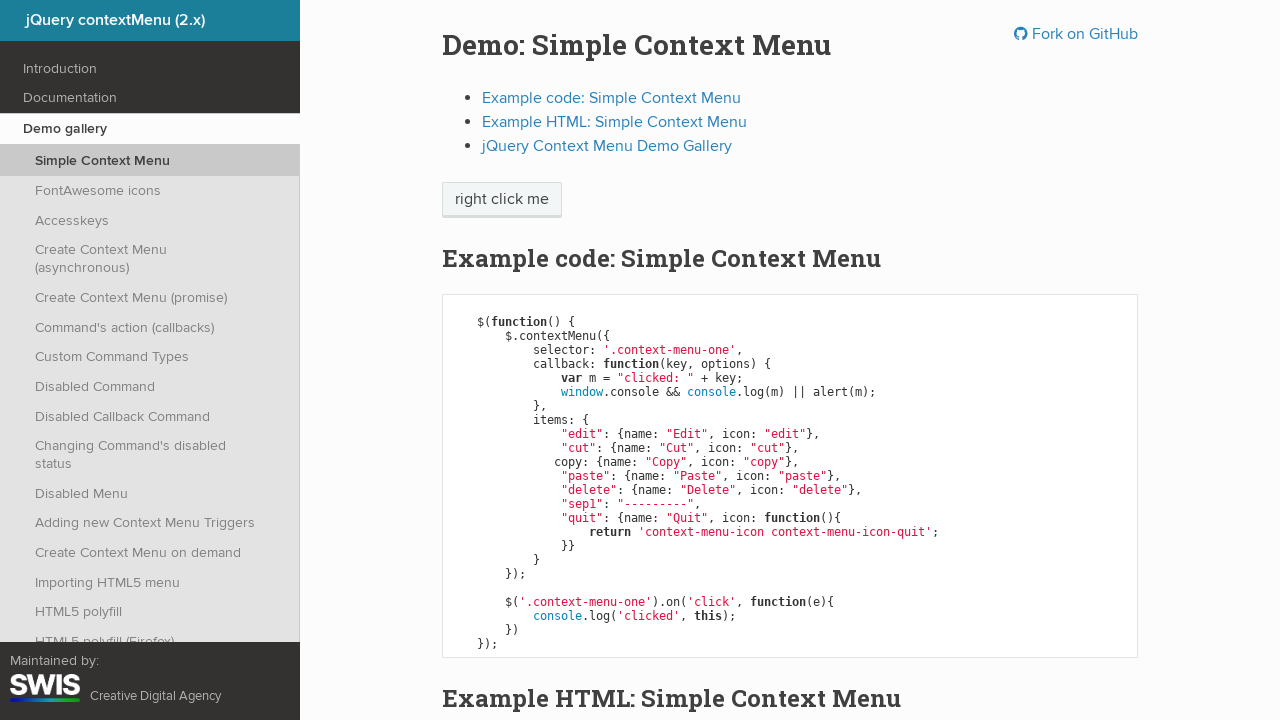

Right-clicked on button to open jQuery context menu at (502, 200) on xpath=//span[contains(@class,'context-menu-one btn btn-neutral')]
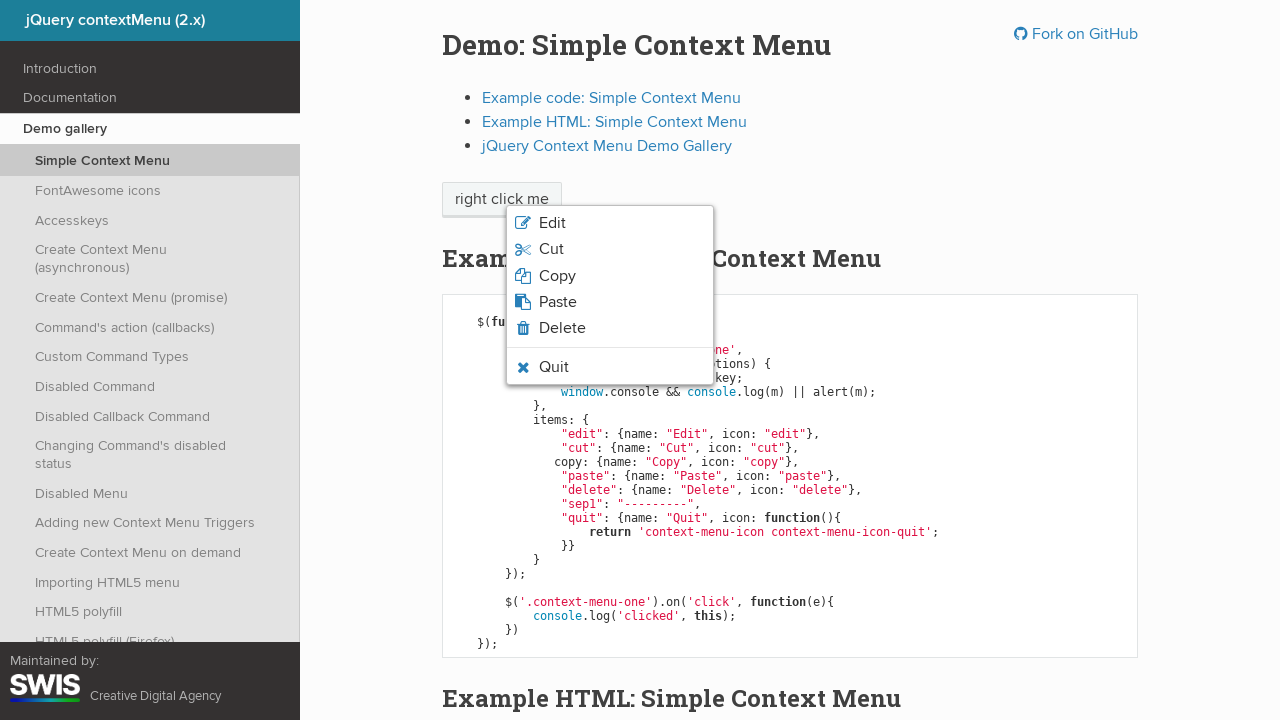

Pressed ArrowDown to navigate menu (1st press)
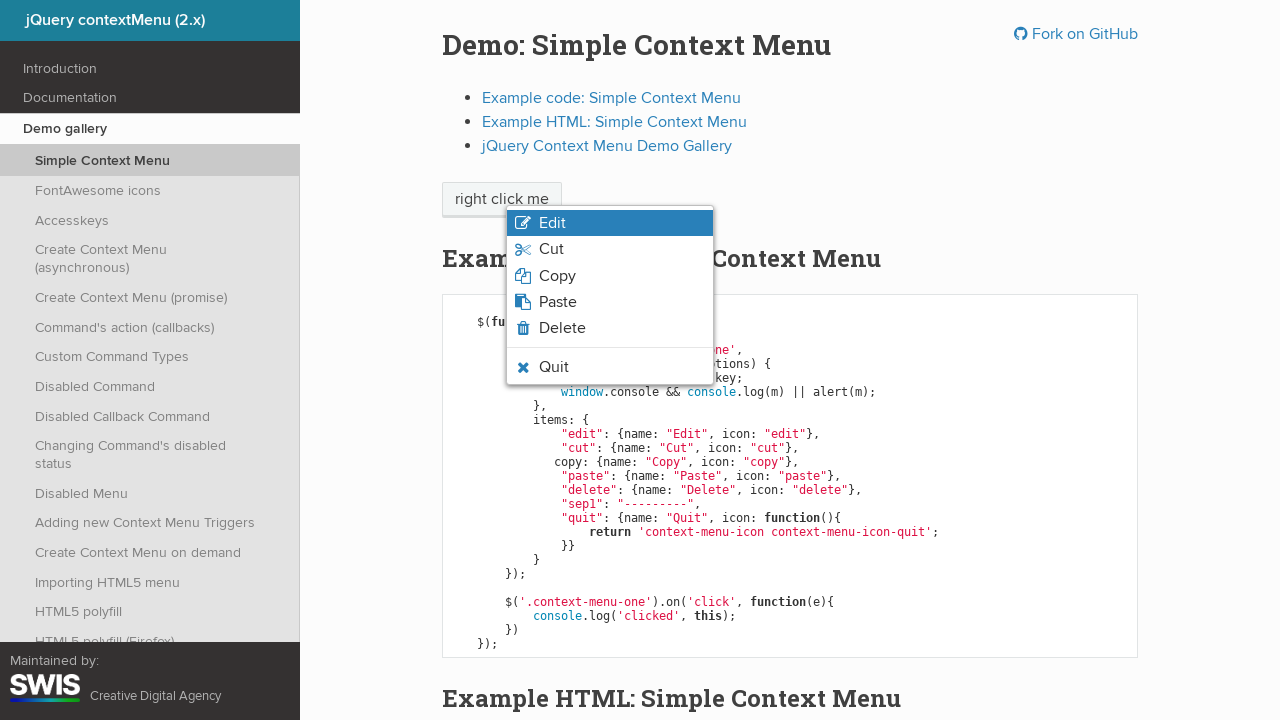

Pressed ArrowDown to navigate menu (2nd press)
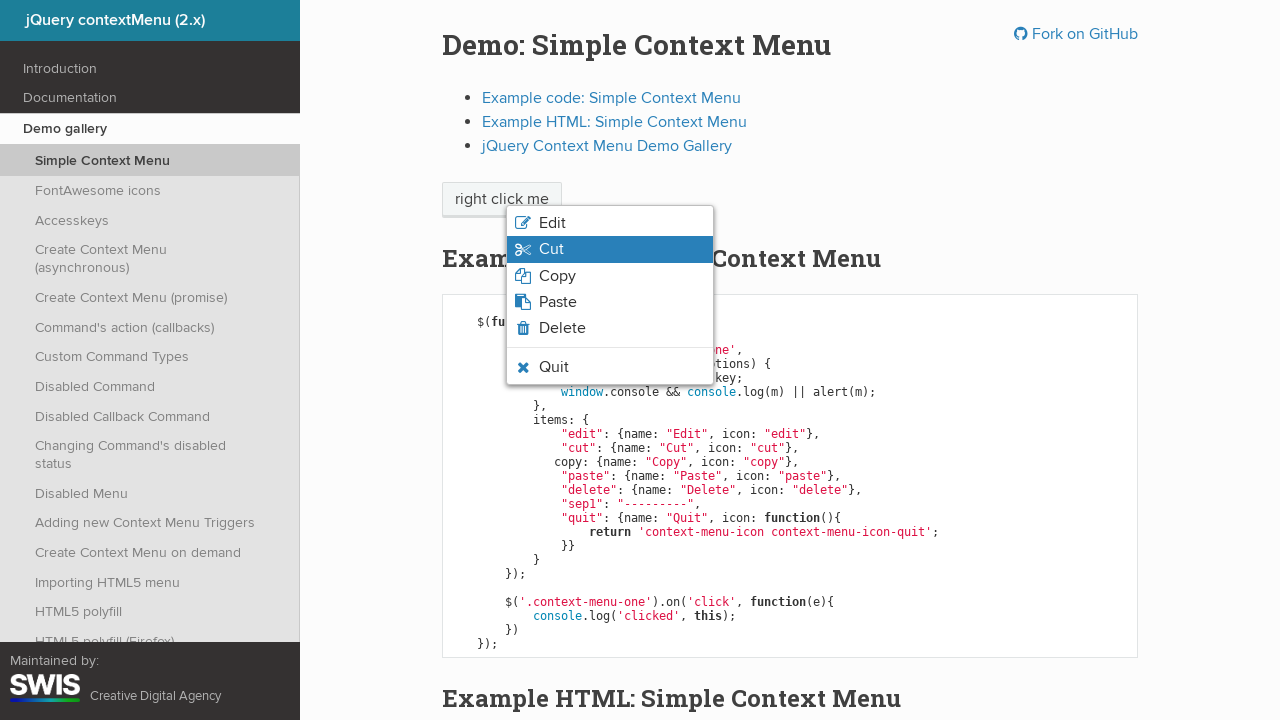

Pressed ArrowDown to navigate menu (3rd press)
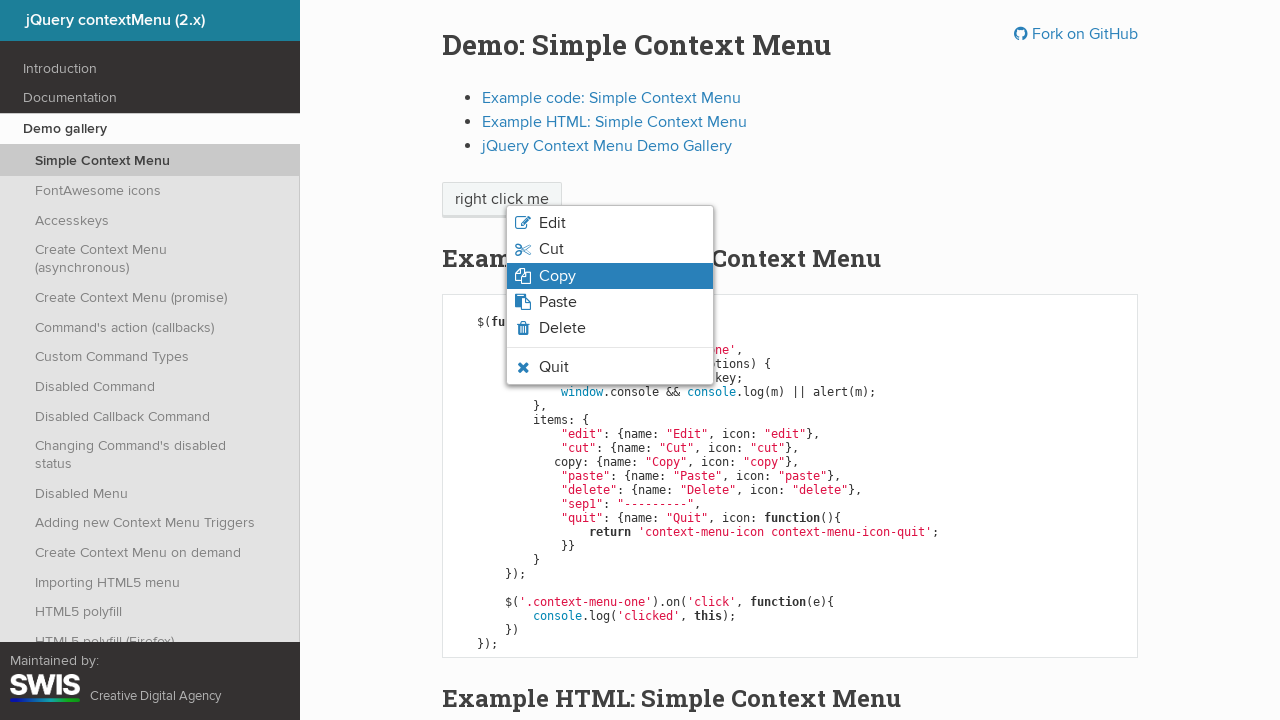

Pressed ArrowDown to navigate menu (4th press)
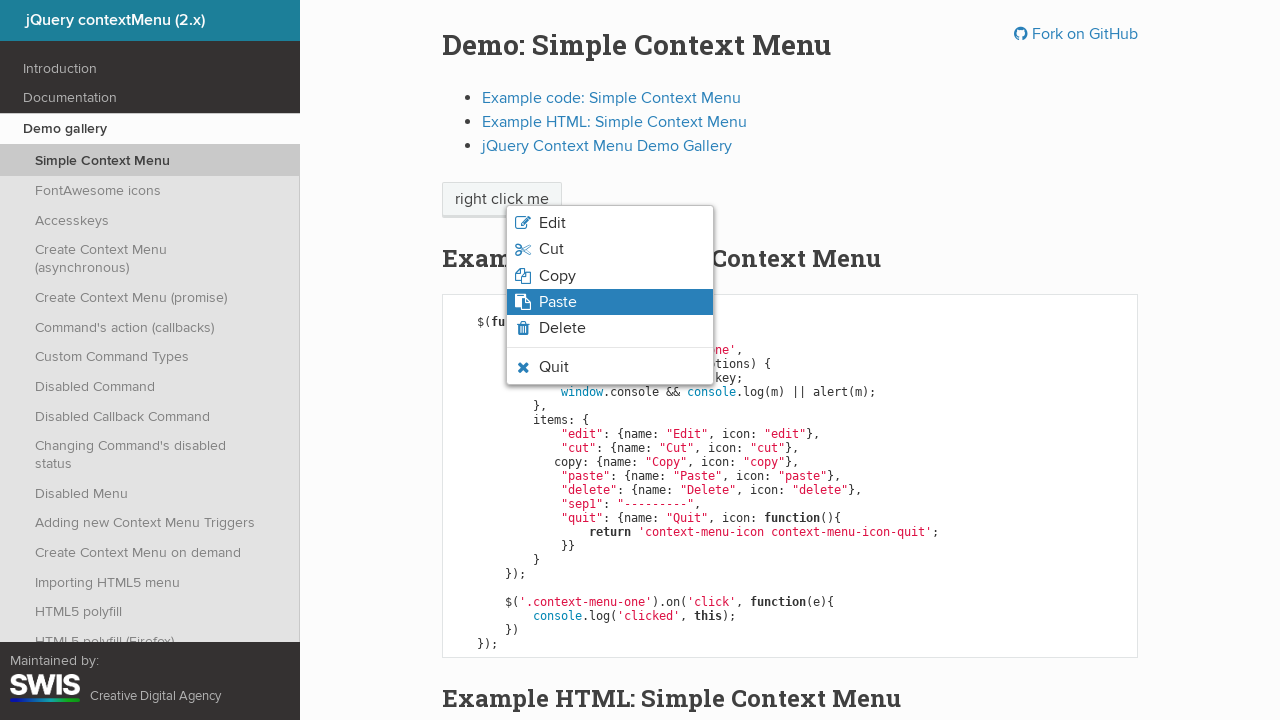

Pressed ArrowDown to navigate menu (5th press)
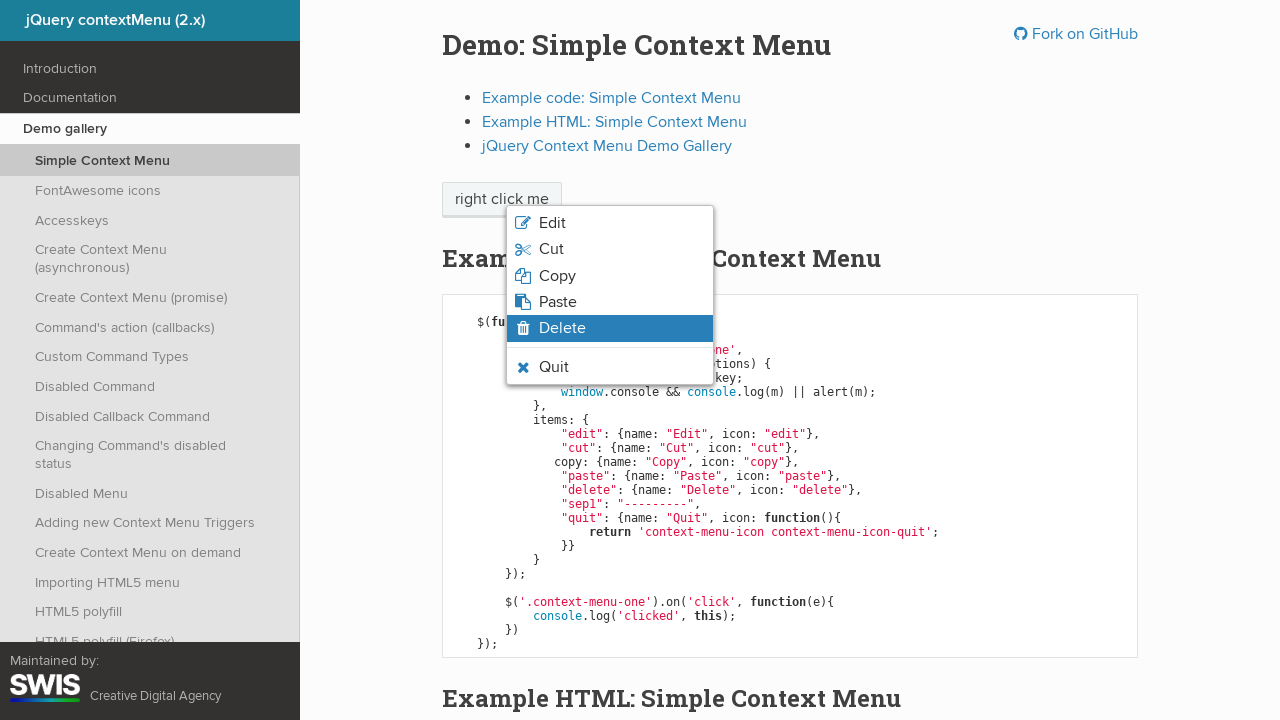

Pressed Enter to select the highlighted context menu item
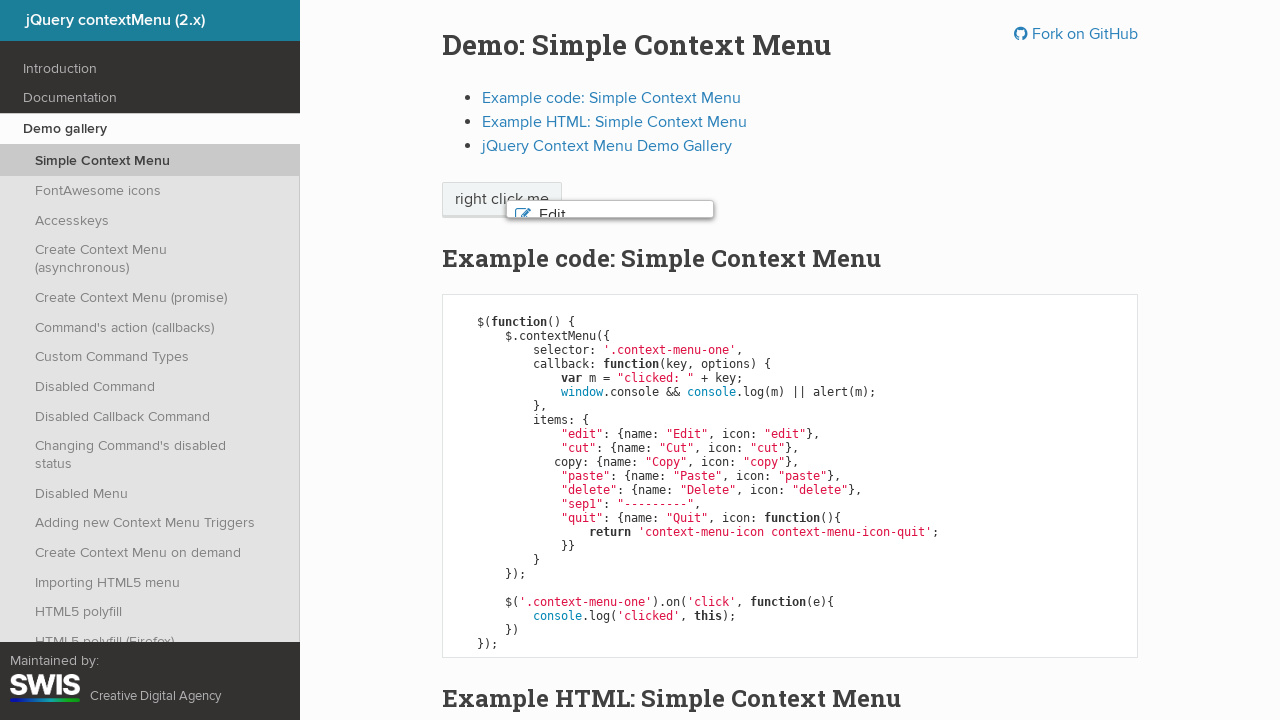

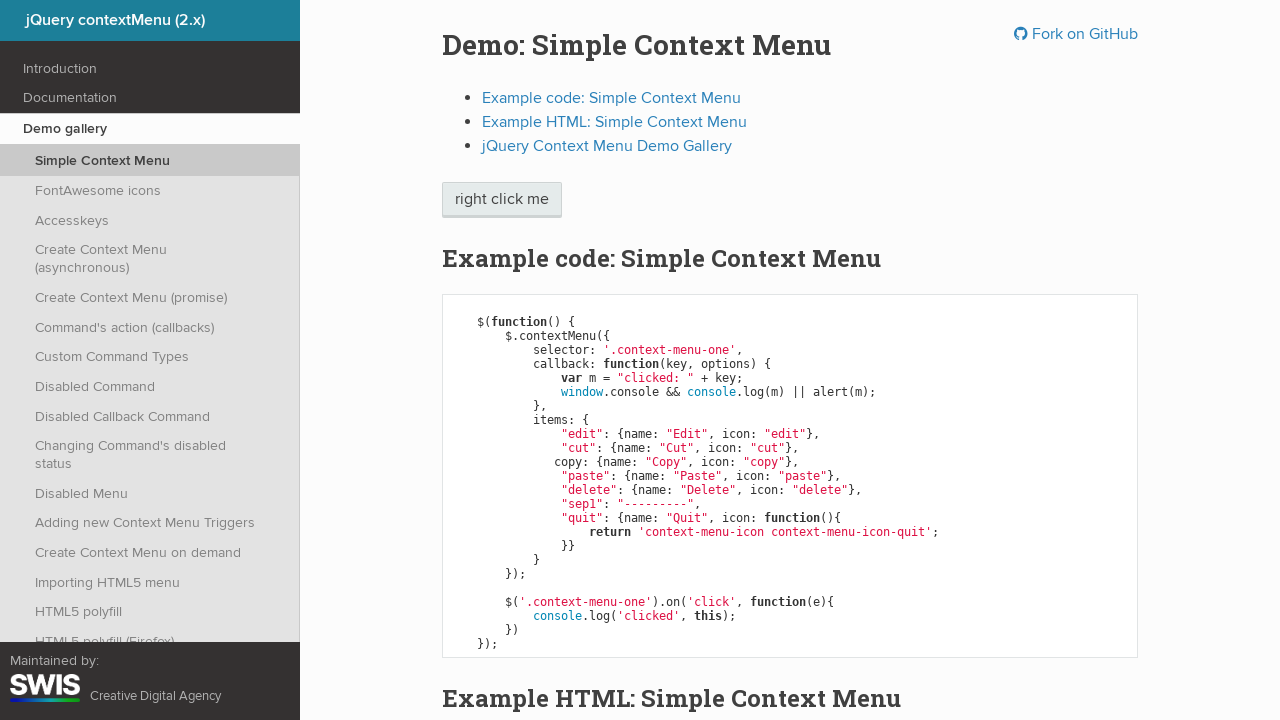